Navigates to OrangeHRM demo site and verifies the URL and page title load correctly

Starting URL: https://opensource-demo.orangehrmlive.com/

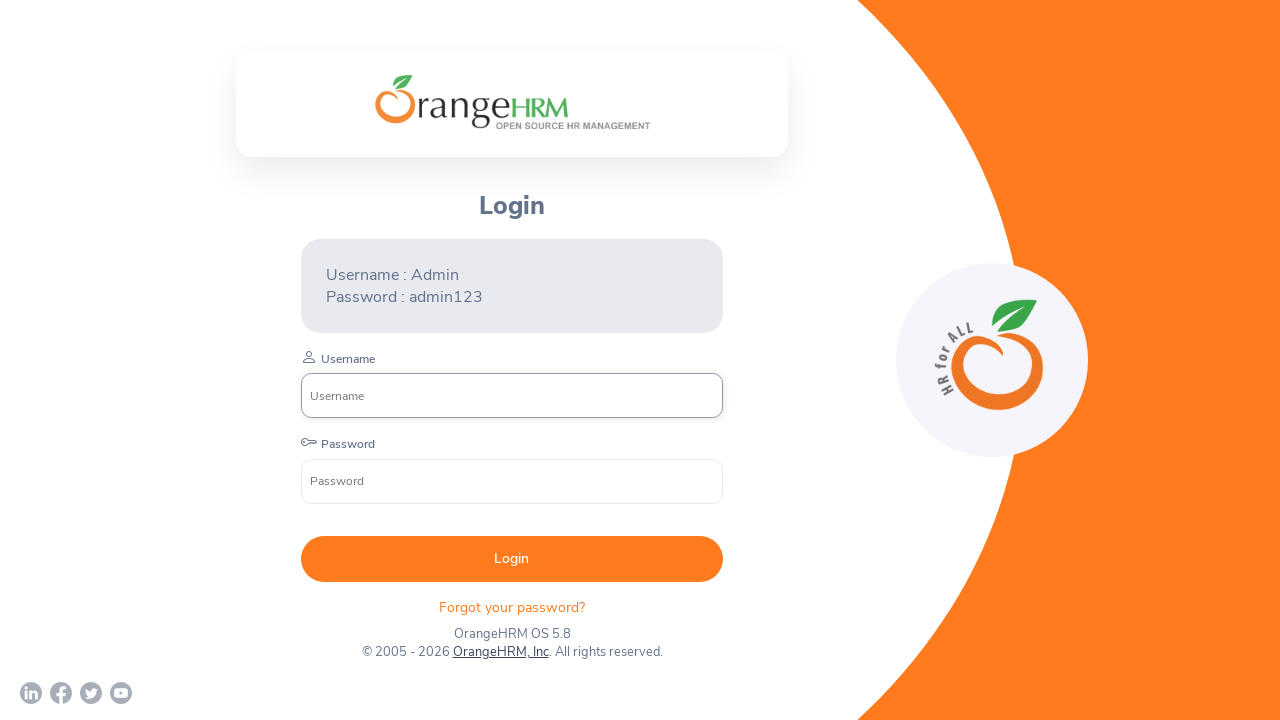

Verified that page URL contains 'orangehrmlive.com'
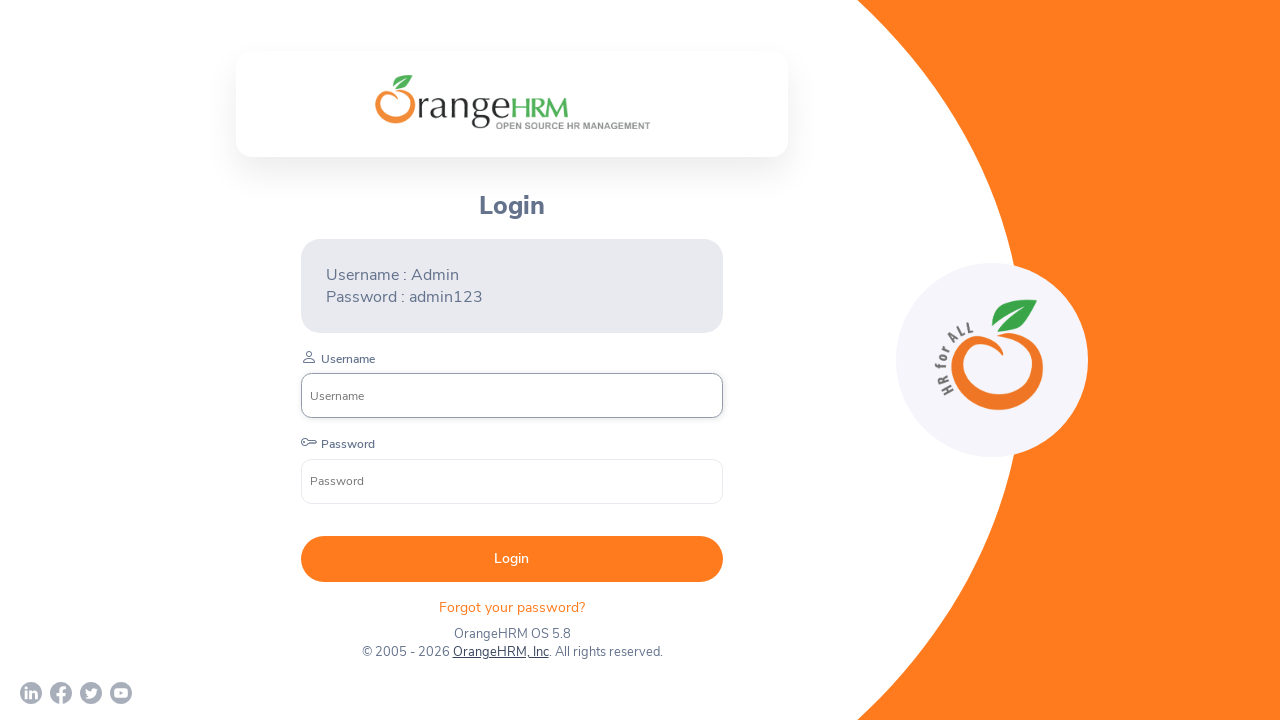

Retrieved page title
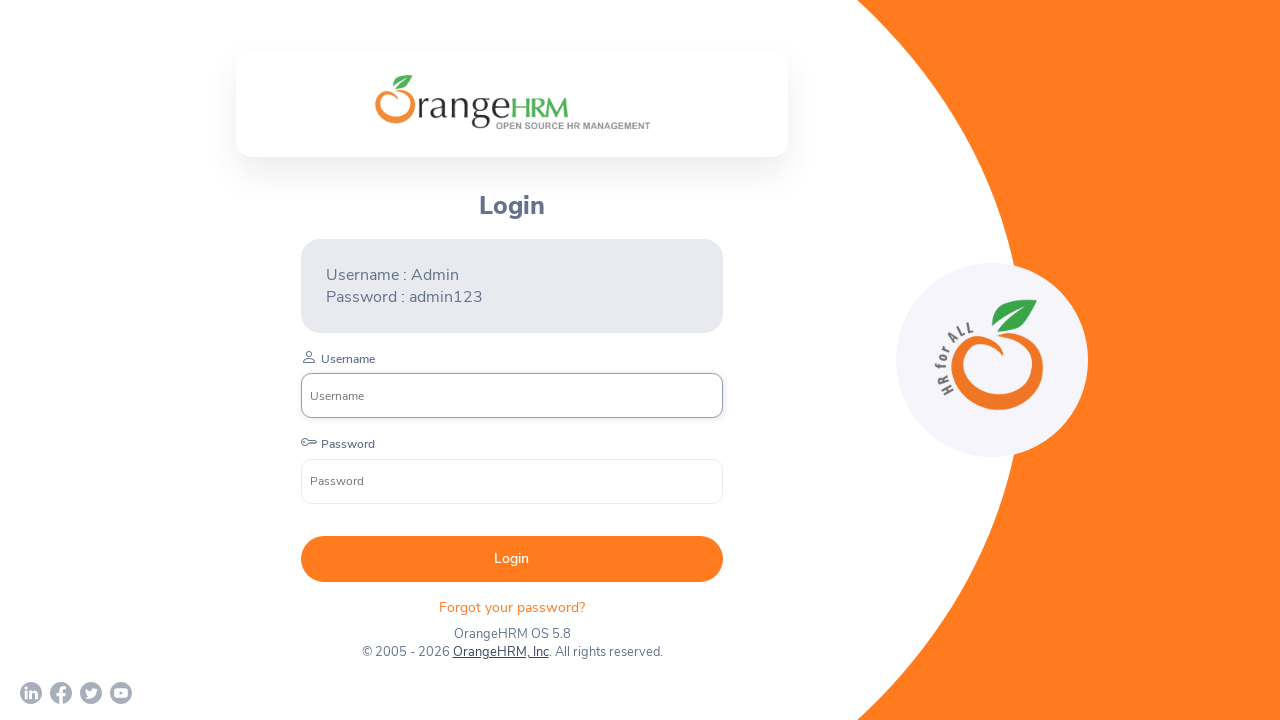

Verified that page title is not None
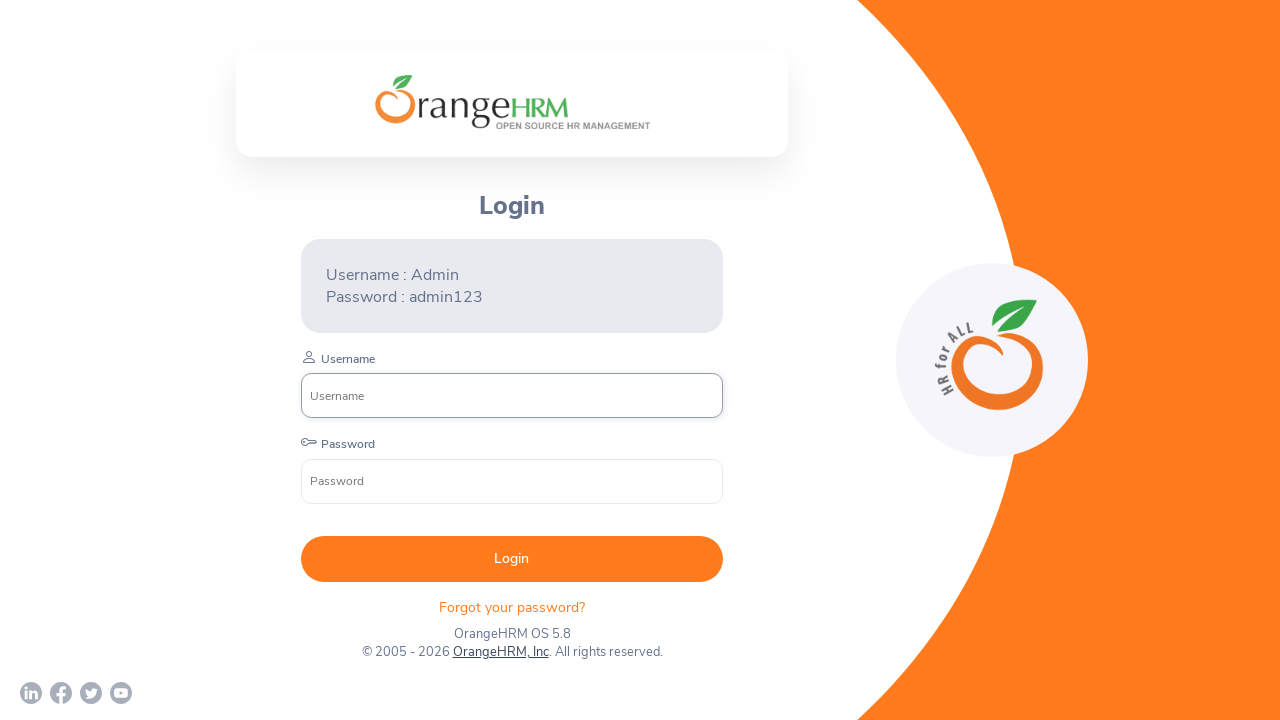

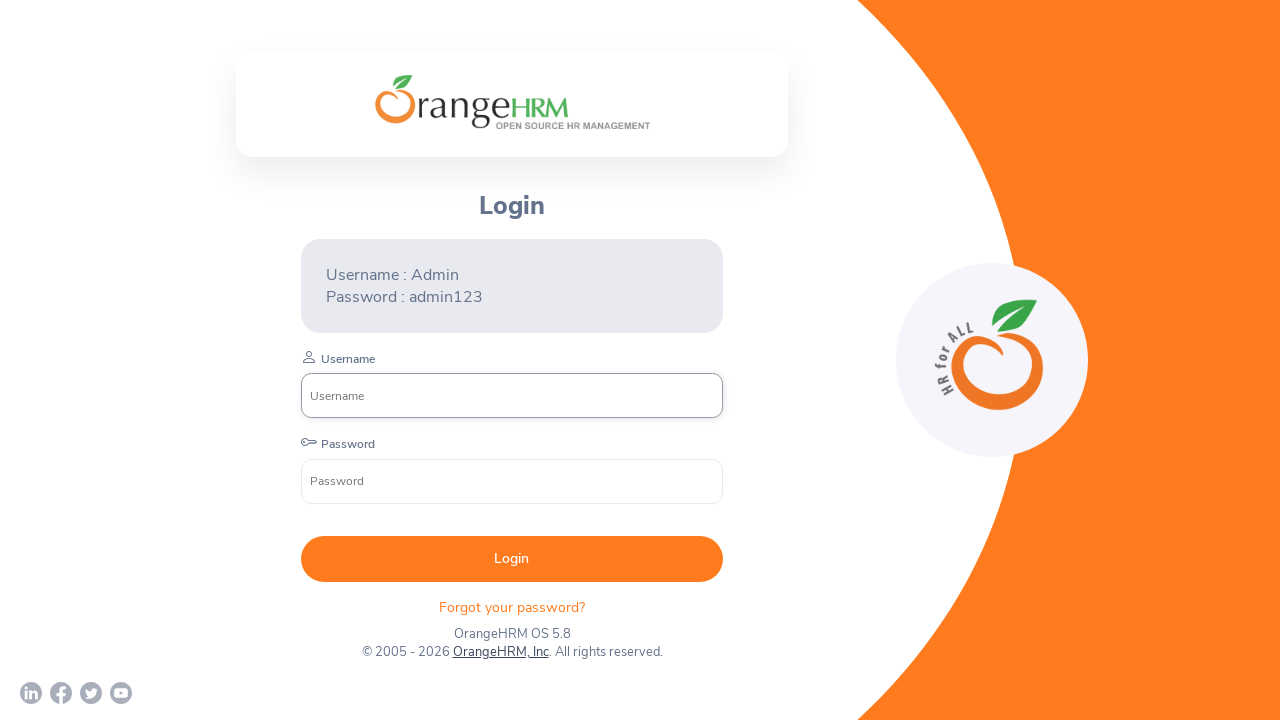